Tests clicking the "Forgot Your Password?" link on the Salesforce login page to navigate to the password recovery flow

Starting URL: https://login.salesforce.com/?locale=in

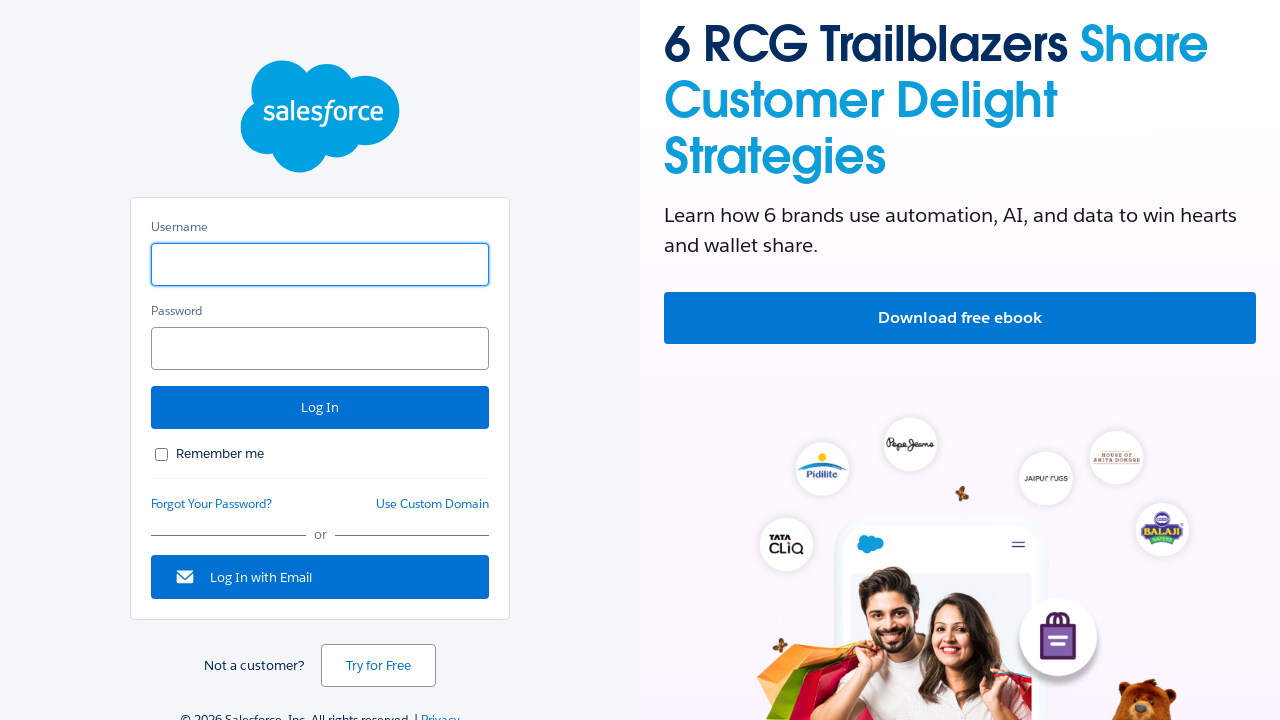

Clicked 'Forgot Your Password?' link on Salesforce login page at (212, 504) on xpath=//a[text()='Forgot Your Password?']
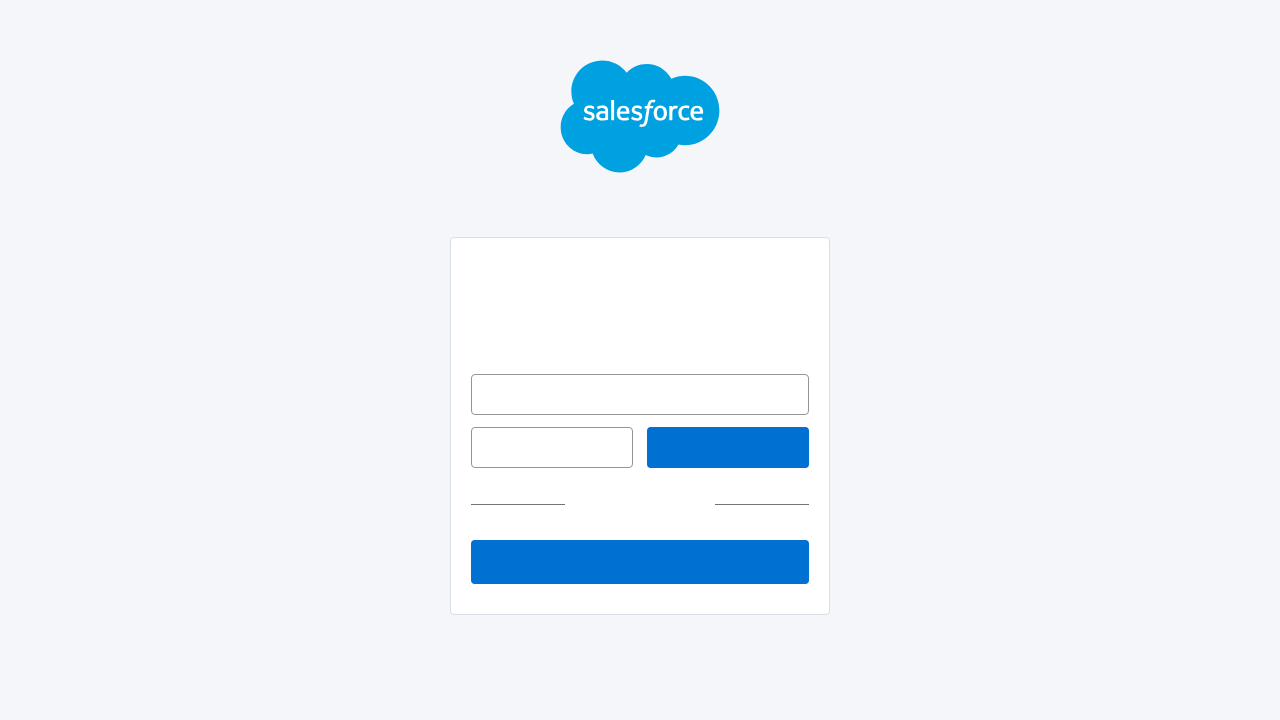

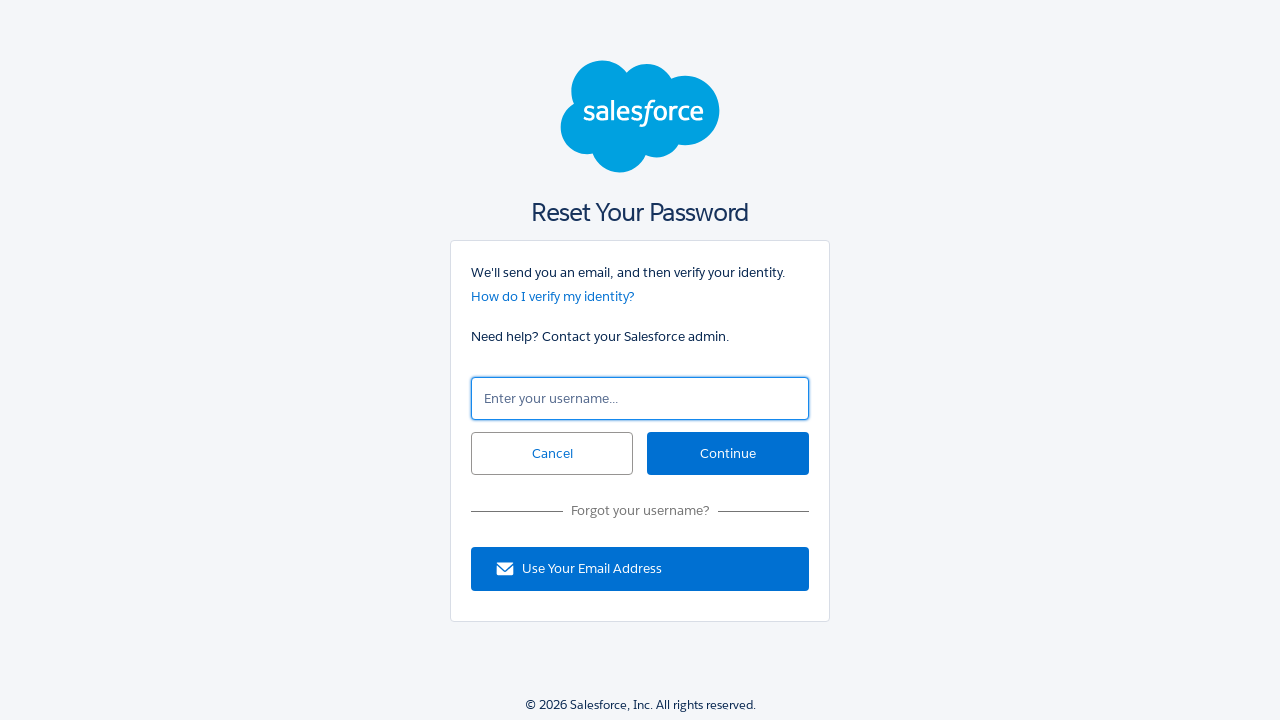